Clicks the www.neuronpedia.org feature link and verifies it opens the correct page

Starting URL: https://docs.neuronpedia.org/features

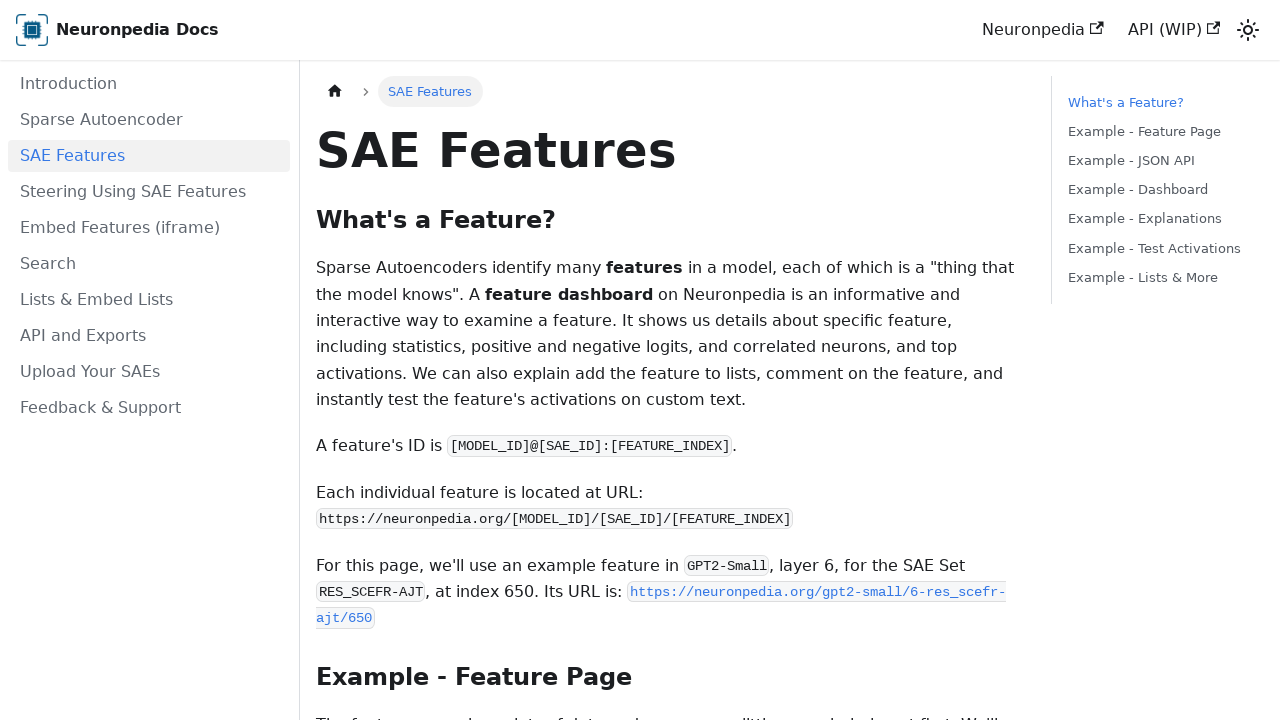

Clicked the www.neuronpedia.org feature link at (696, 360) on internal:text="https://www.neuronpedia.org/gpt2-small/6-res_scefr-ajt/650"i
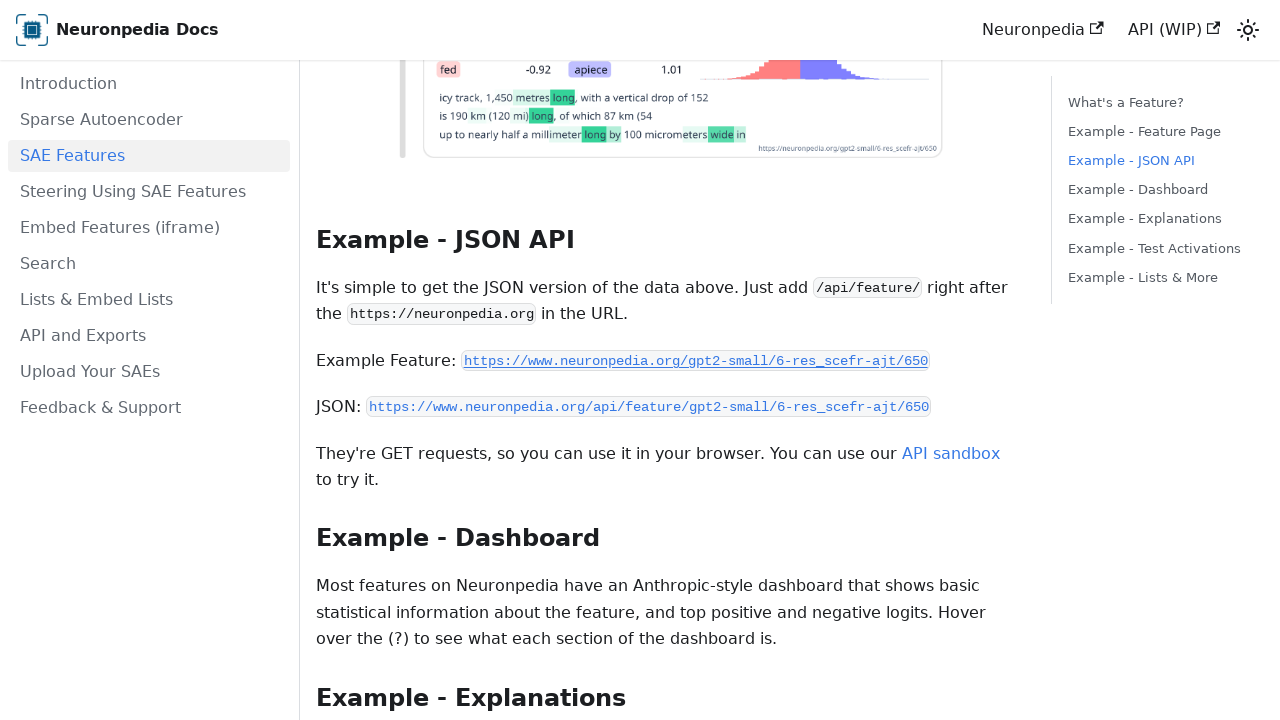

New page opened from feature link
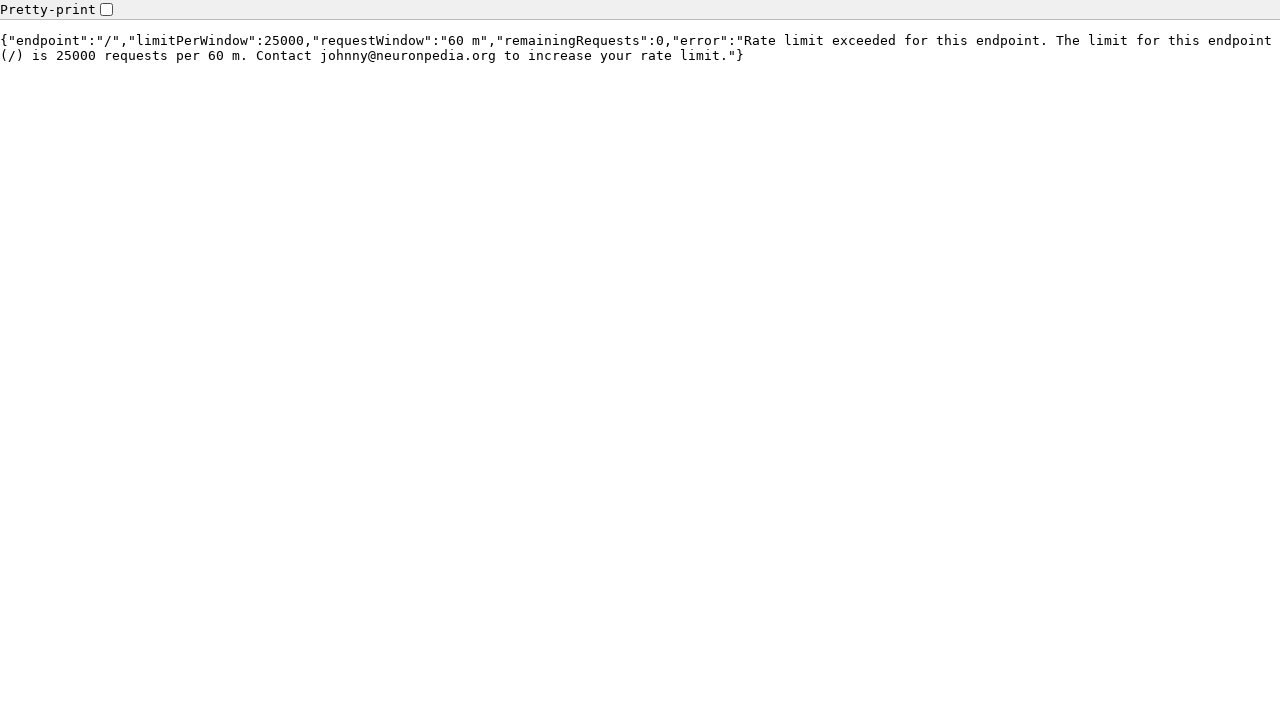

New page finished loading
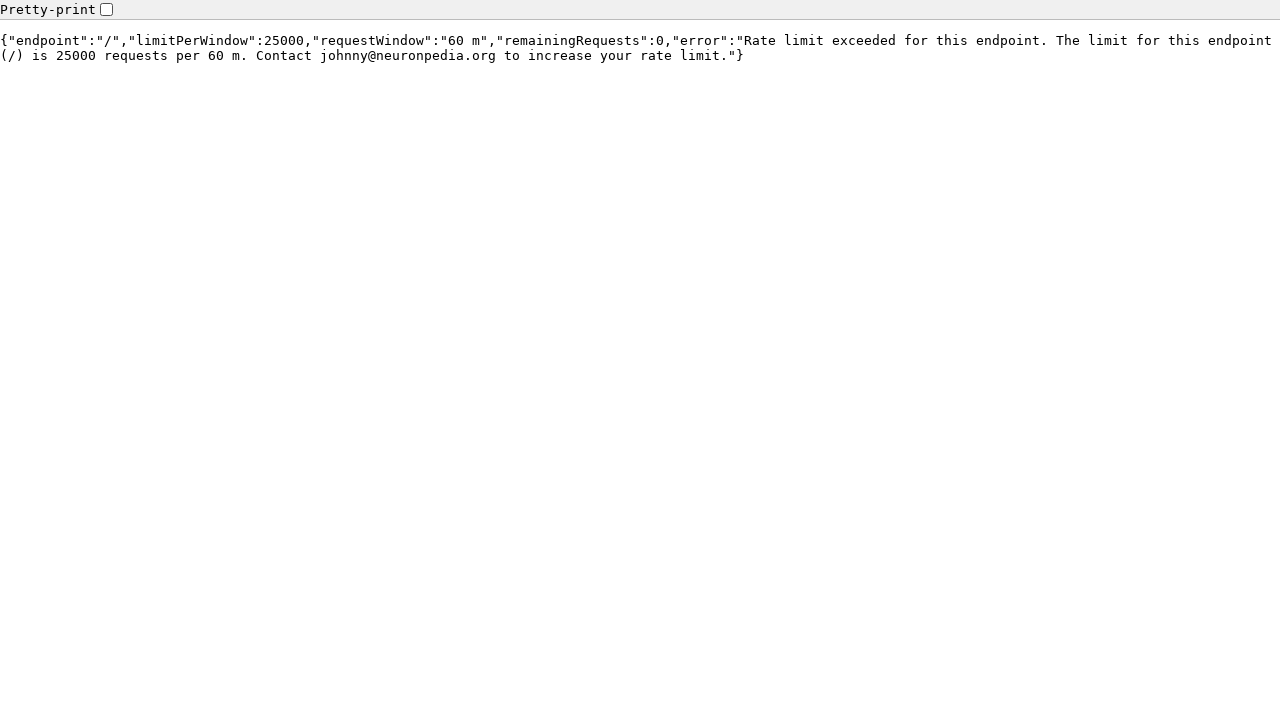

Verified new page has correct URL: https://www.neuronpedia.org/gpt2-small/6-res_scefr-ajt/650
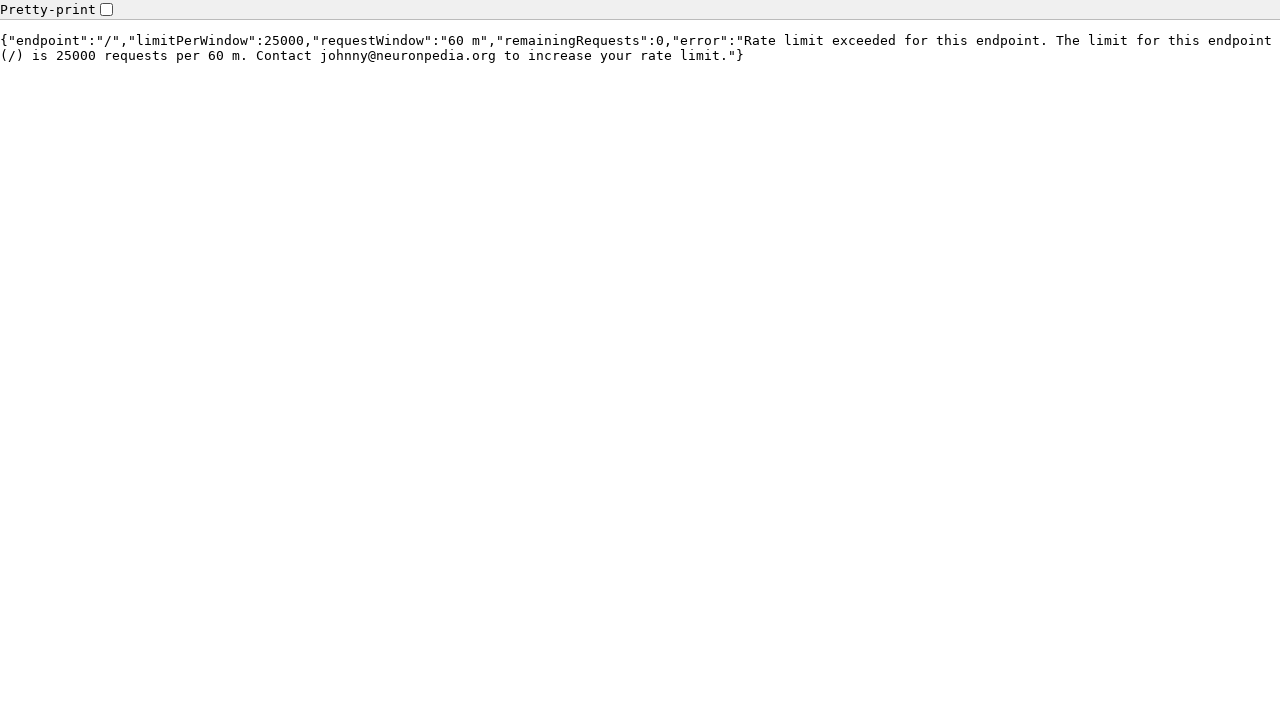

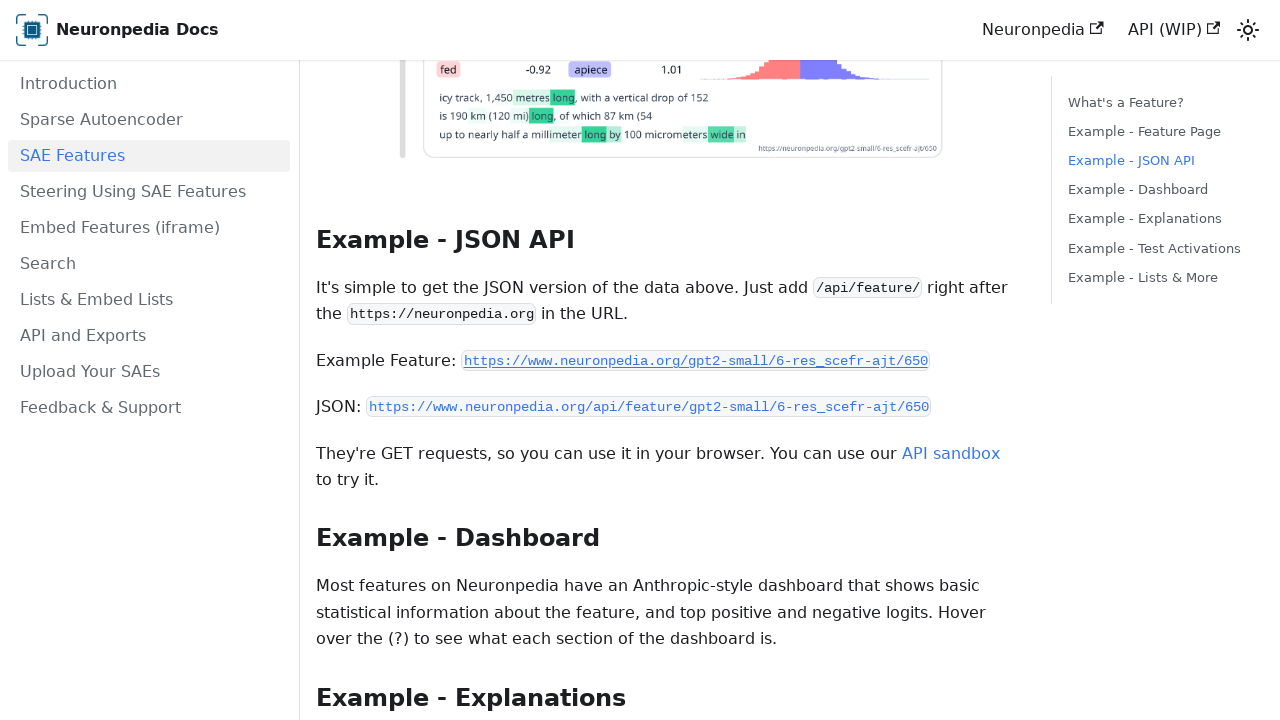